Navigates to a sample homepage and verifies the page loads by checking the title and URL

Starting URL: https://kristinek.github.io/site/index2.html

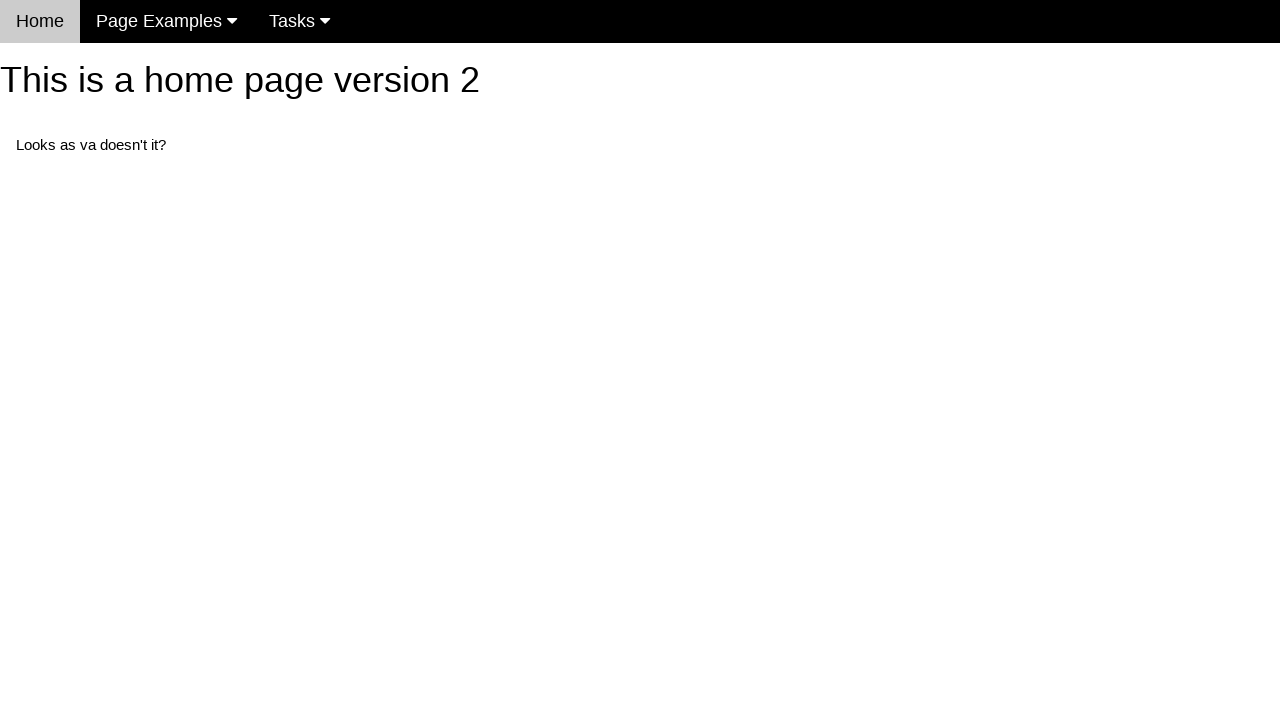

Navigated to homepage https://kristinek.github.io/site/index2.html
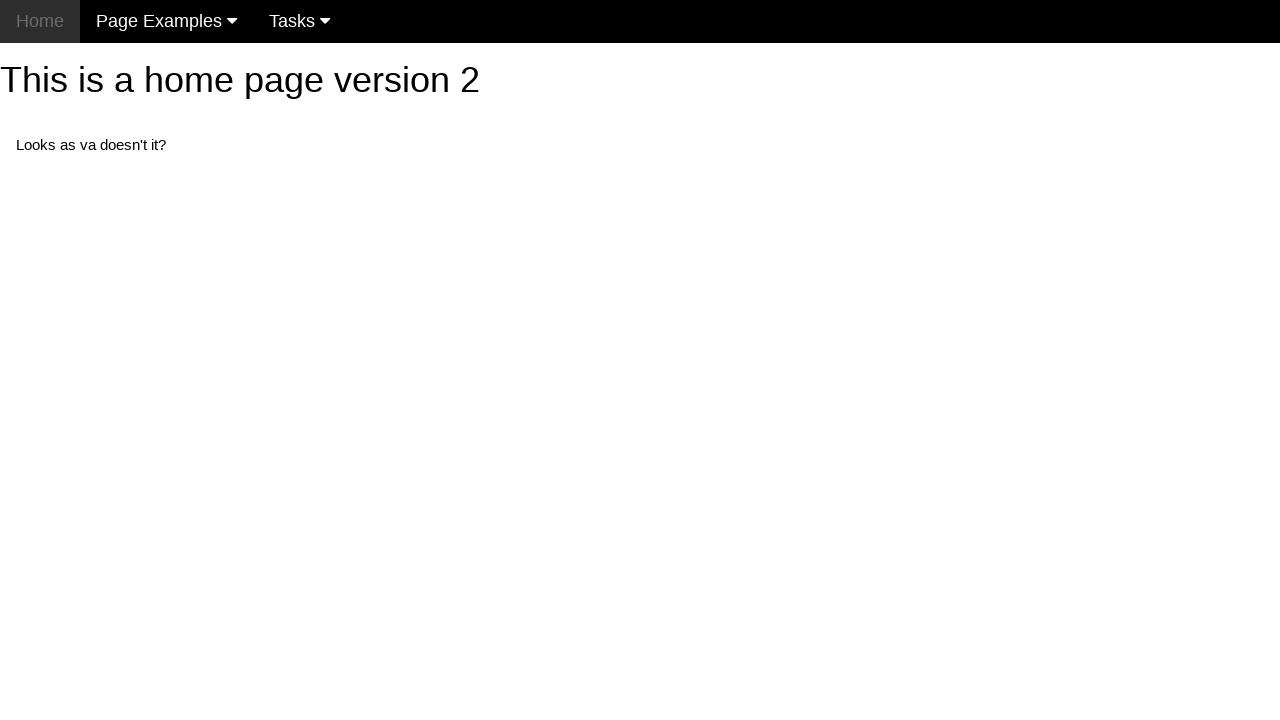

Page loaded successfully (domcontentloaded state)
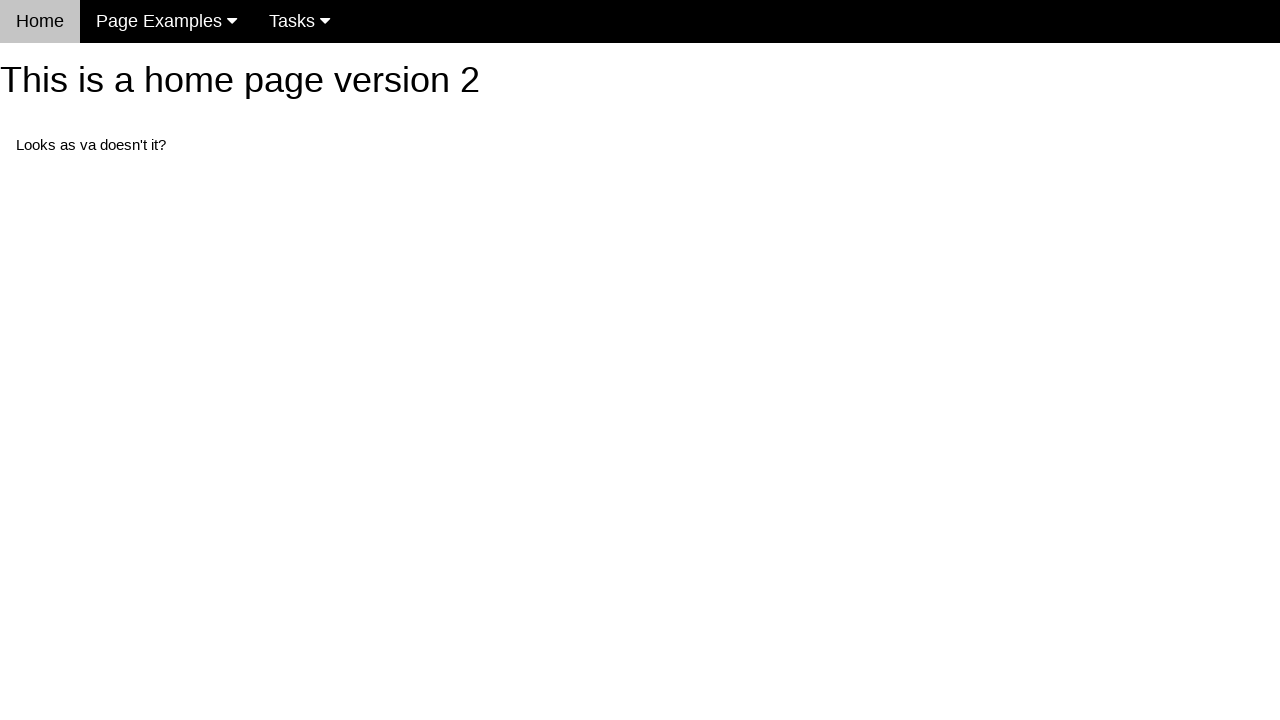

Retrieved page title: 'Home Page for this site version 2'
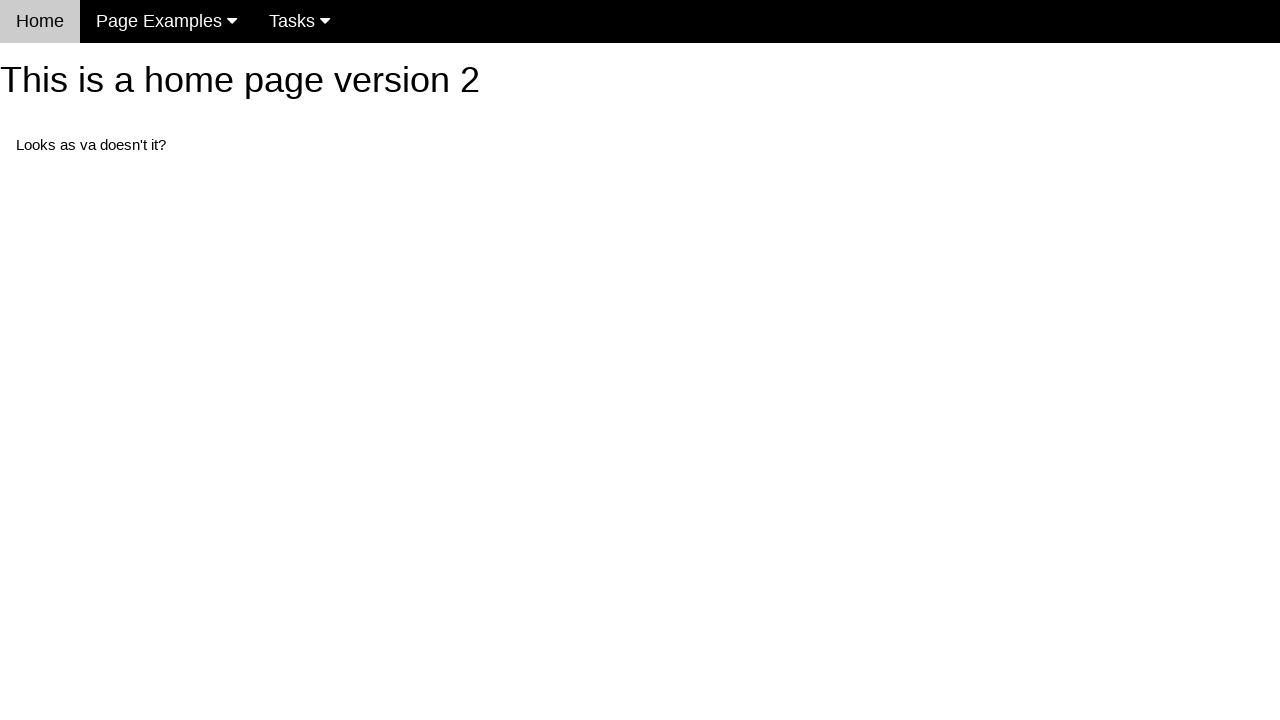

Retrieved current URL: 'https://kristinek.github.io/site/index2.html'
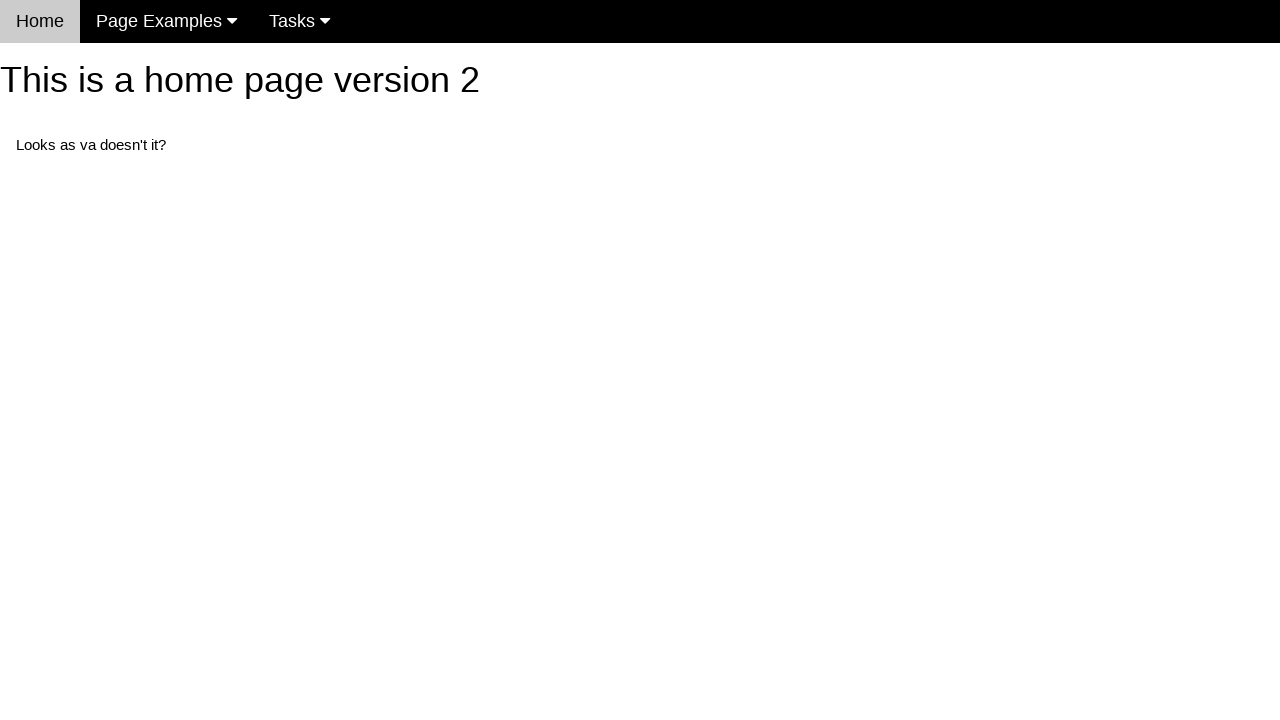

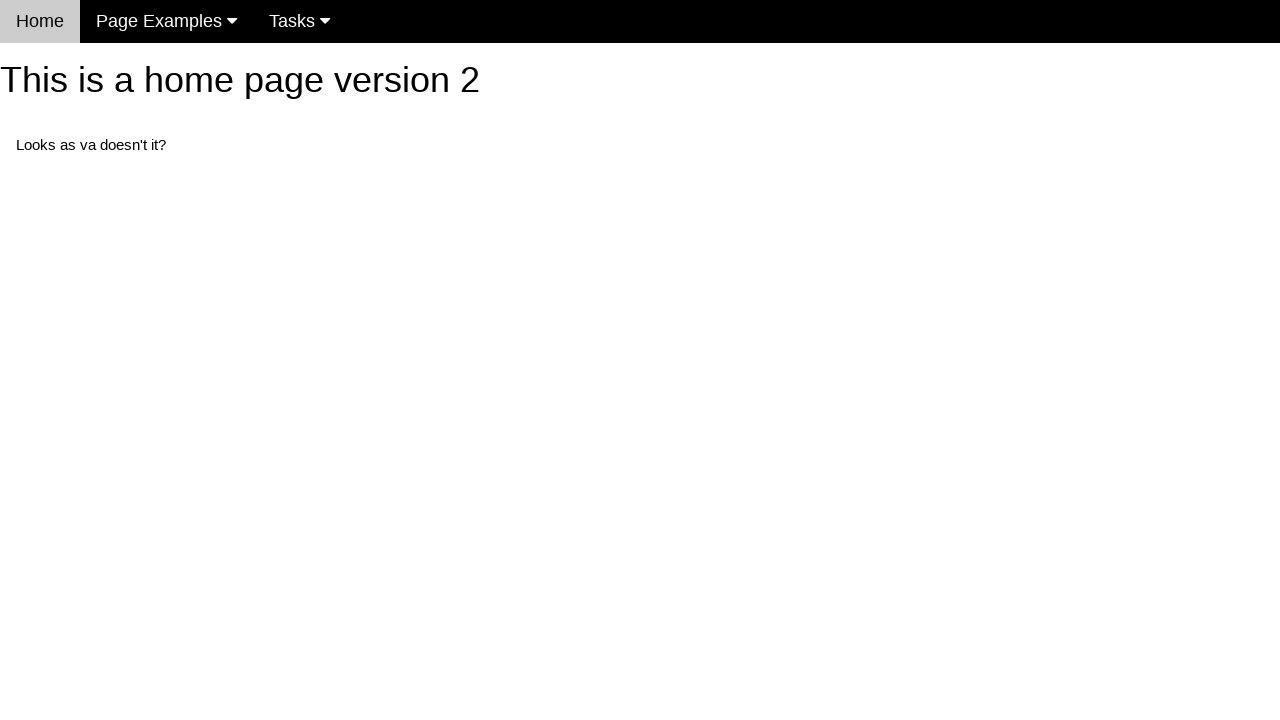